Tests frame handling by switching to a frame and clicking a button inside it

Starting URL: https://www.leafground.com/frame.xhtml

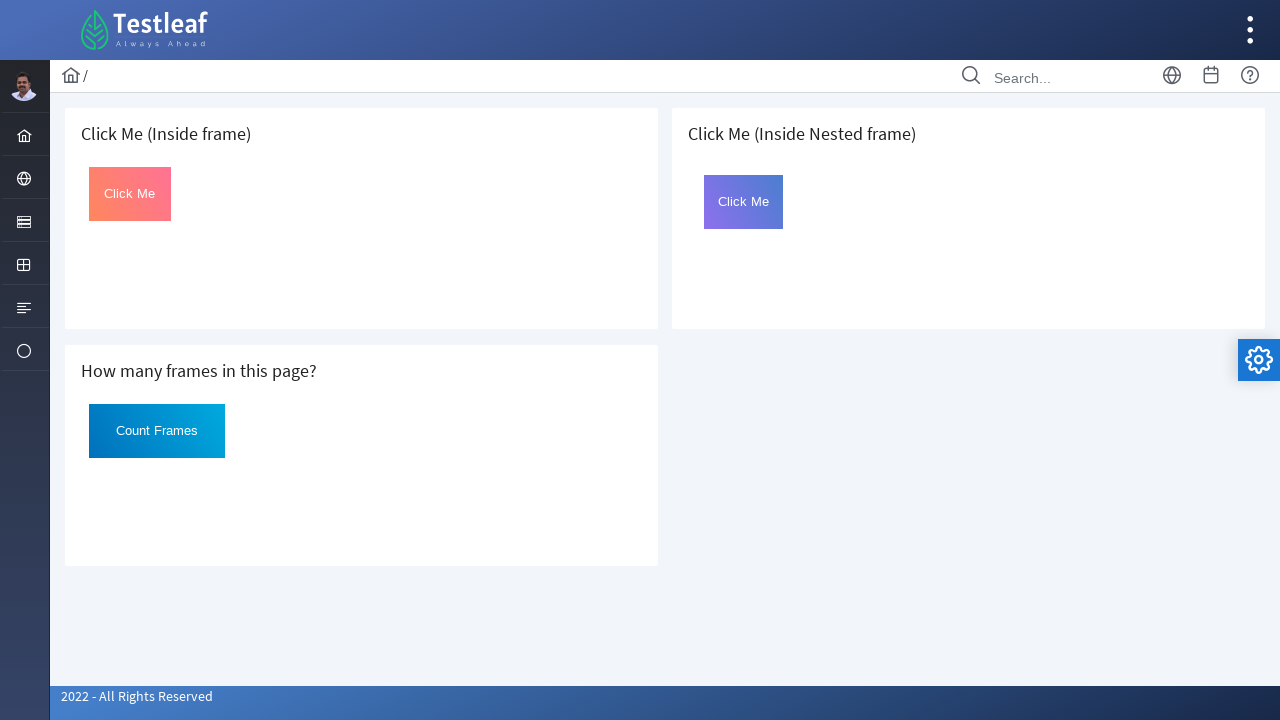

Navigated to LearnFrames page
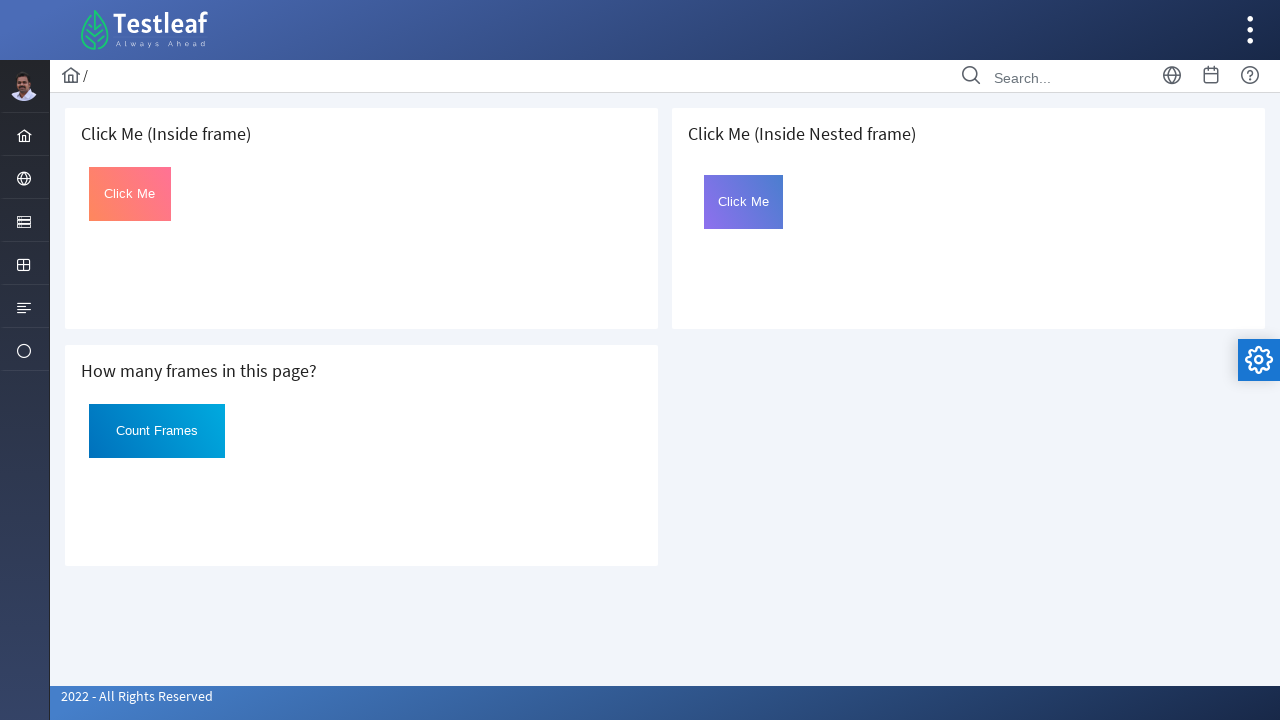

Located the first iframe on the page
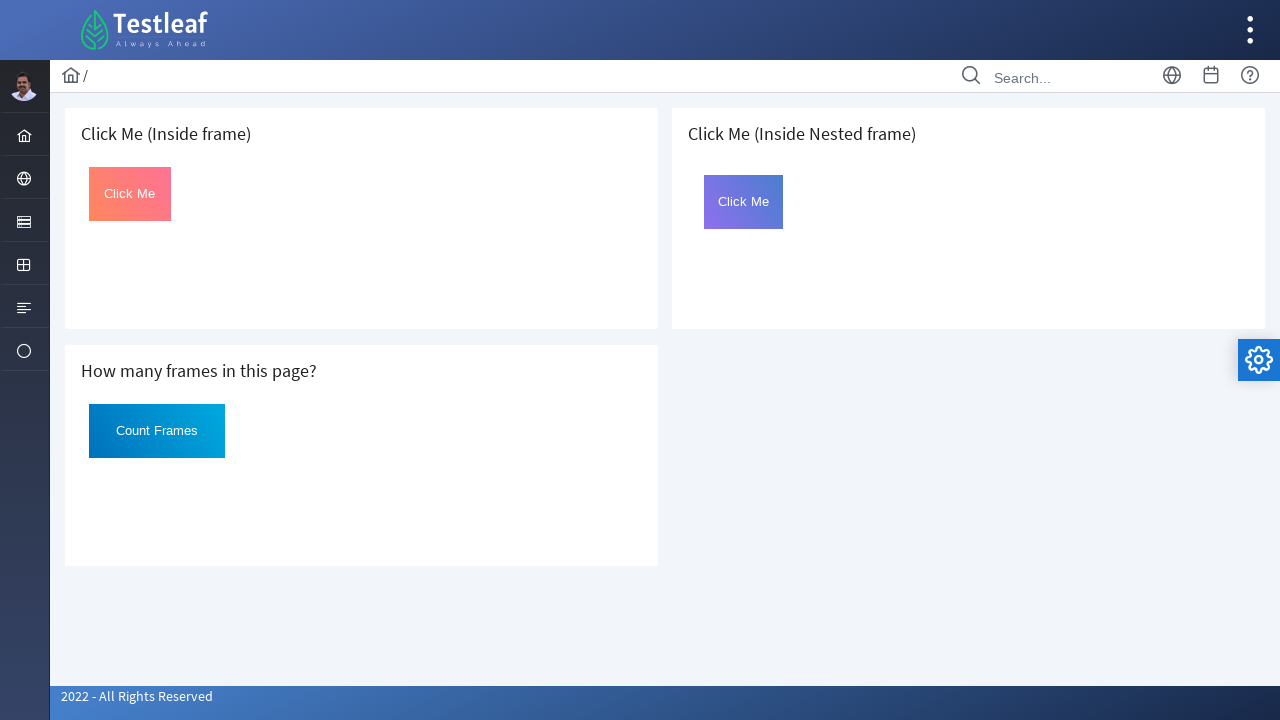

Clicked the button inside the frame at (130, 194) on iframe >> nth=0 >> internal:control=enter-frame >> #Click
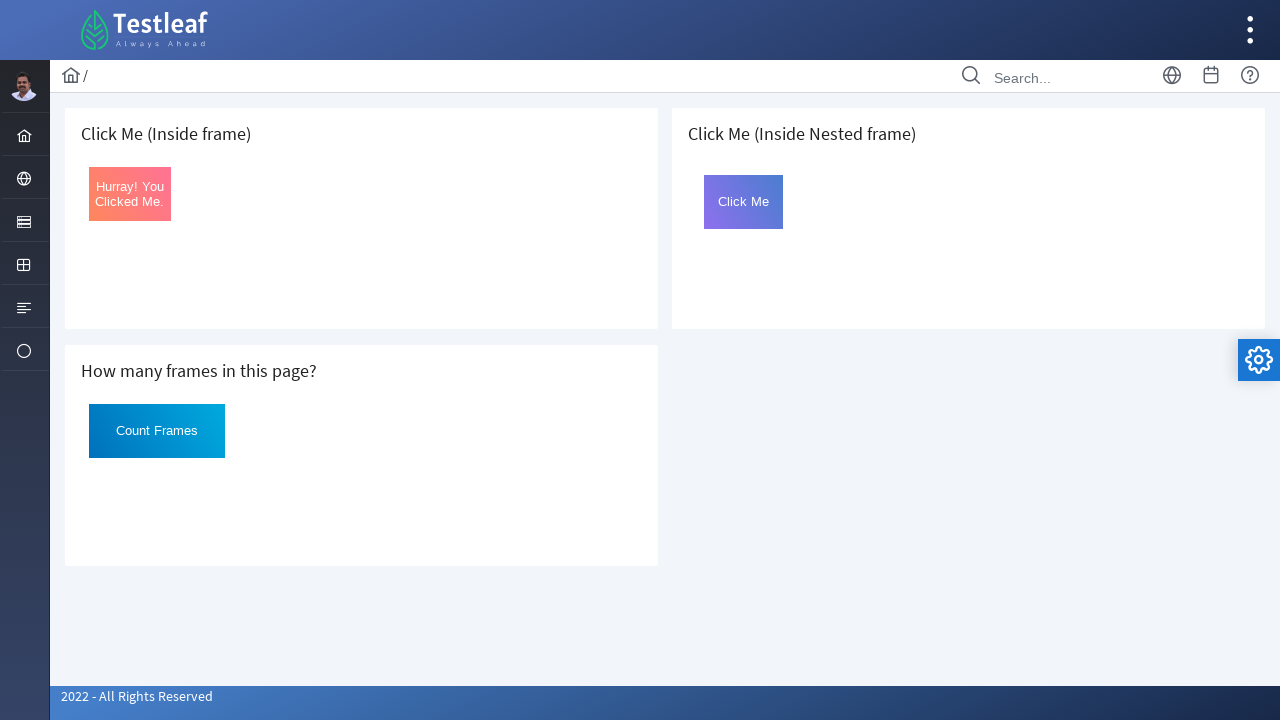

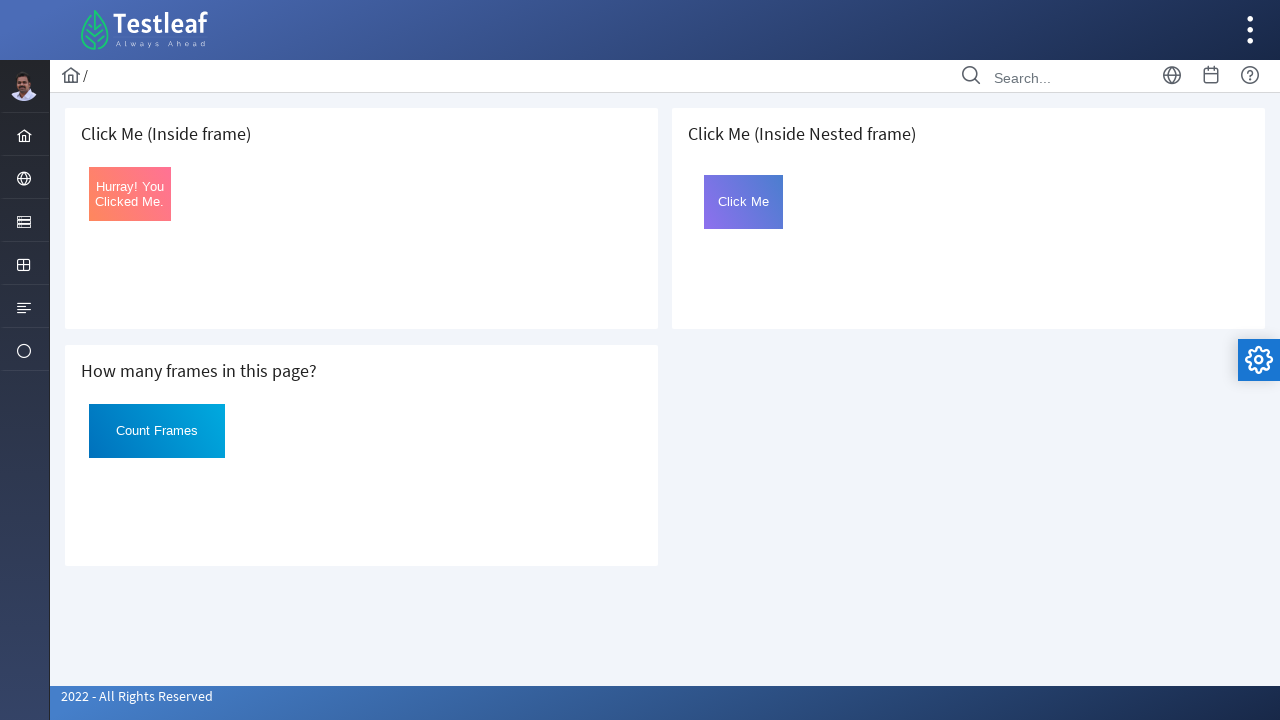